Tests basic browser commands by navigating to daringfireball.net, retrieving page title, URL, and page source, then refreshing the page to verify browser command functionality.

Starting URL: http://daringfireball.net/

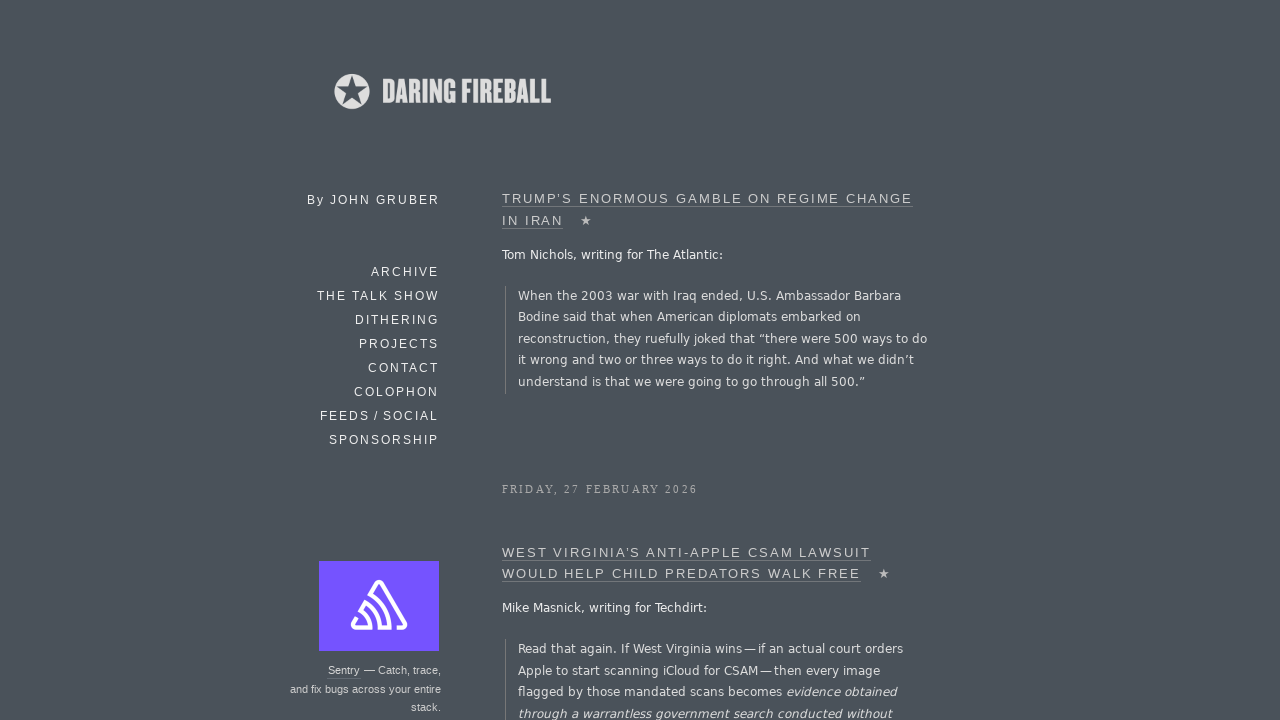

Retrieved page title from daringfireball.net
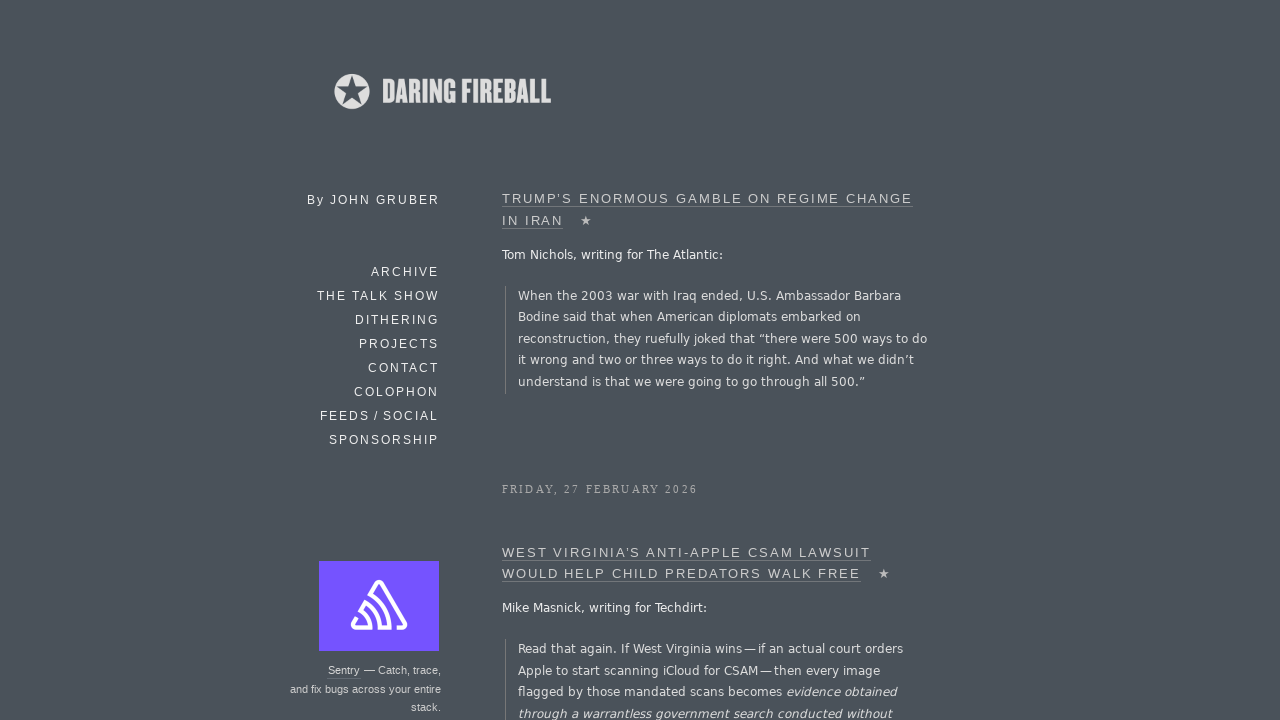

Calculated title length
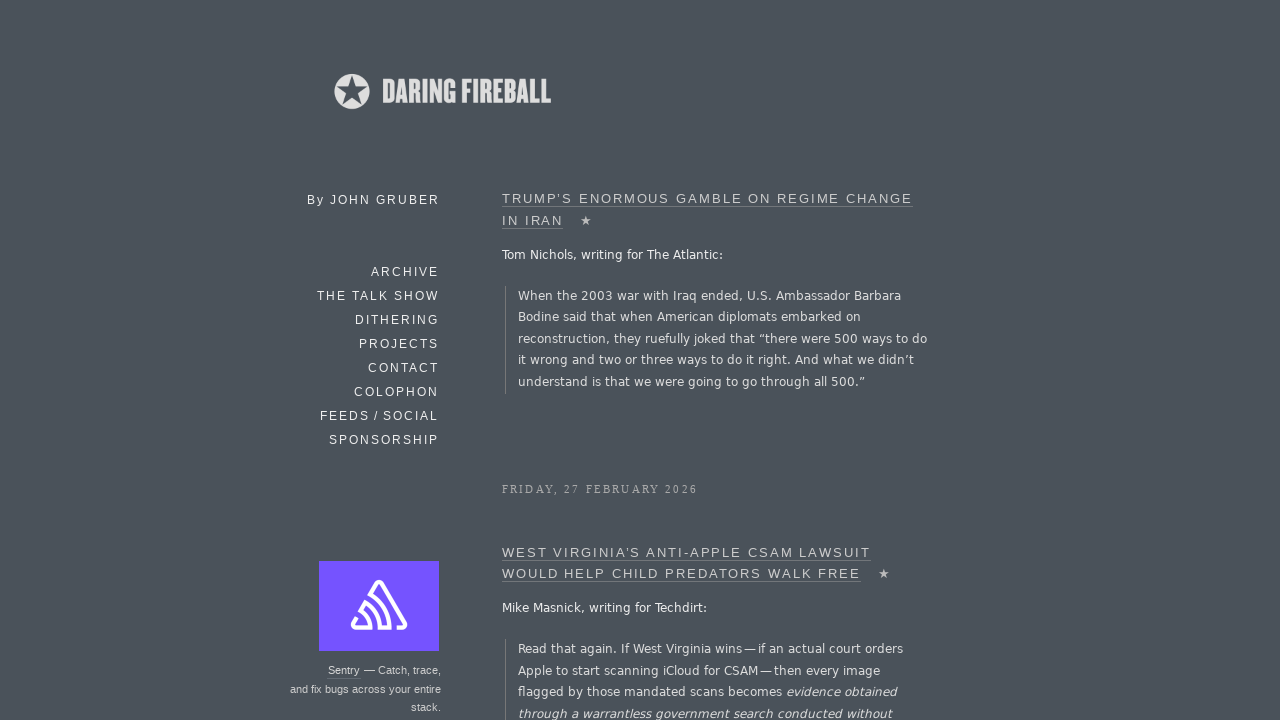

Retrieved current page URL
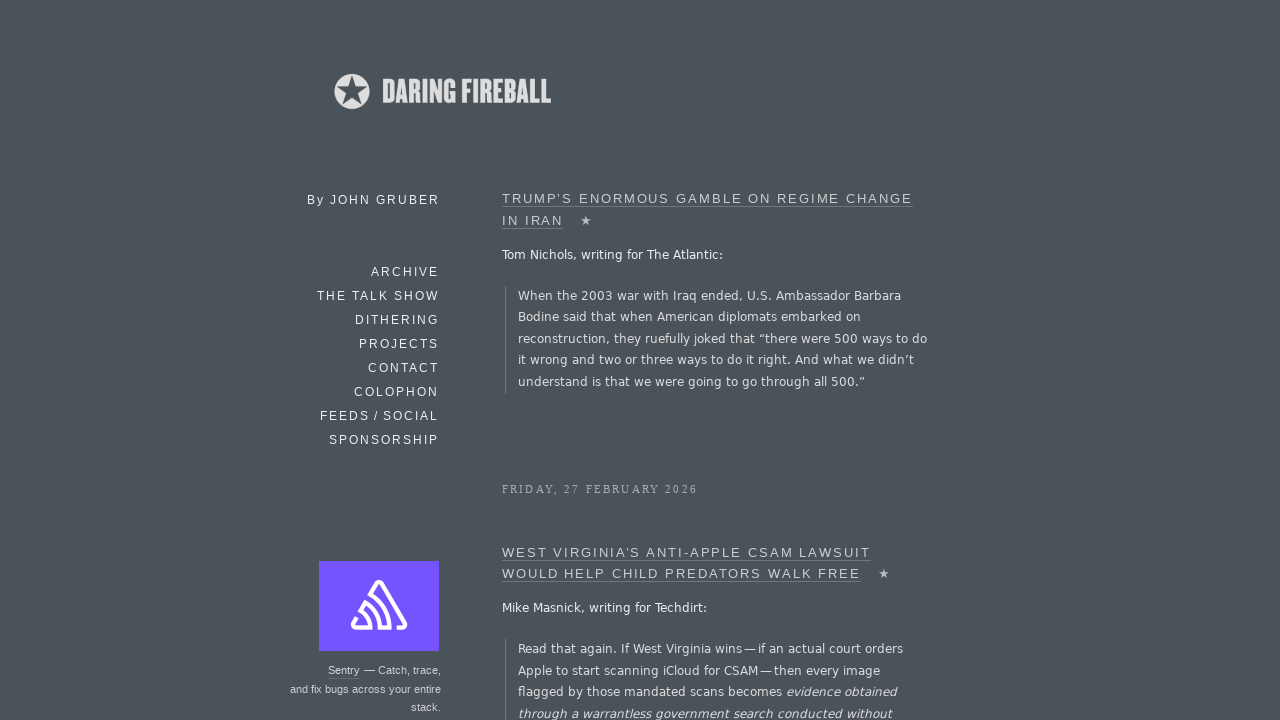

Calculated URL length
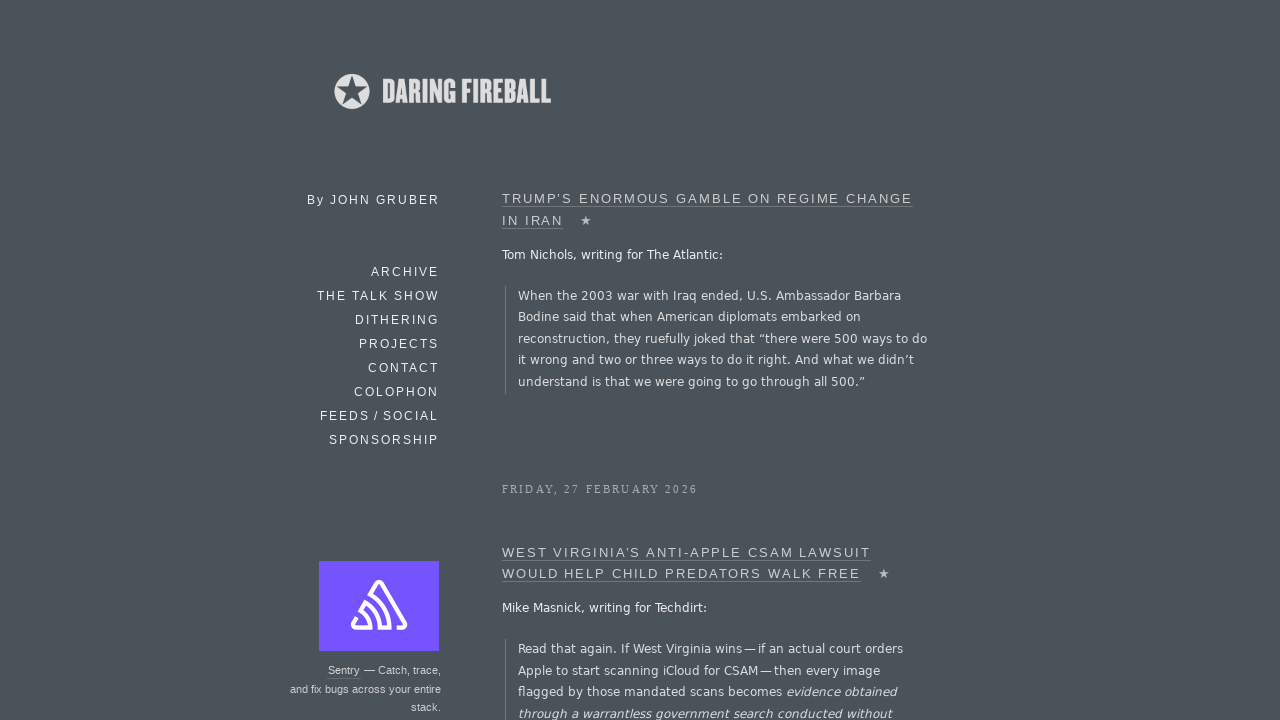

Refreshed the page by navigating to current URL
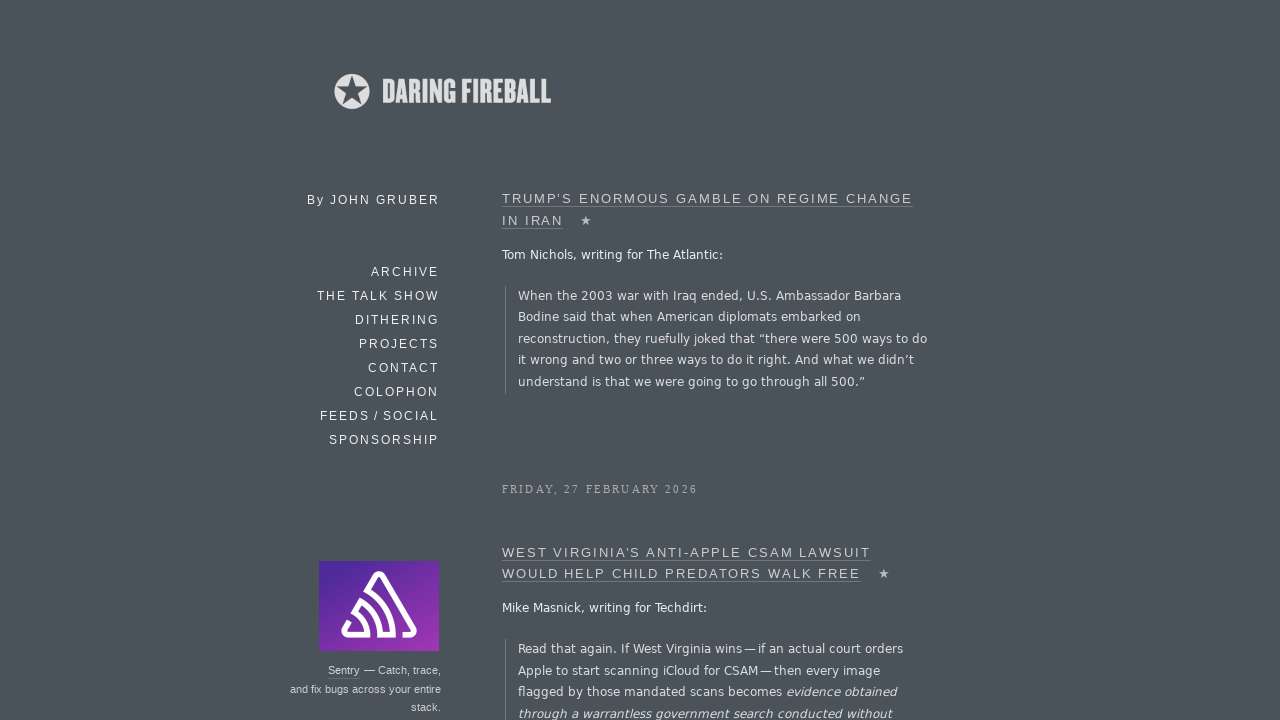

Retrieved page source content
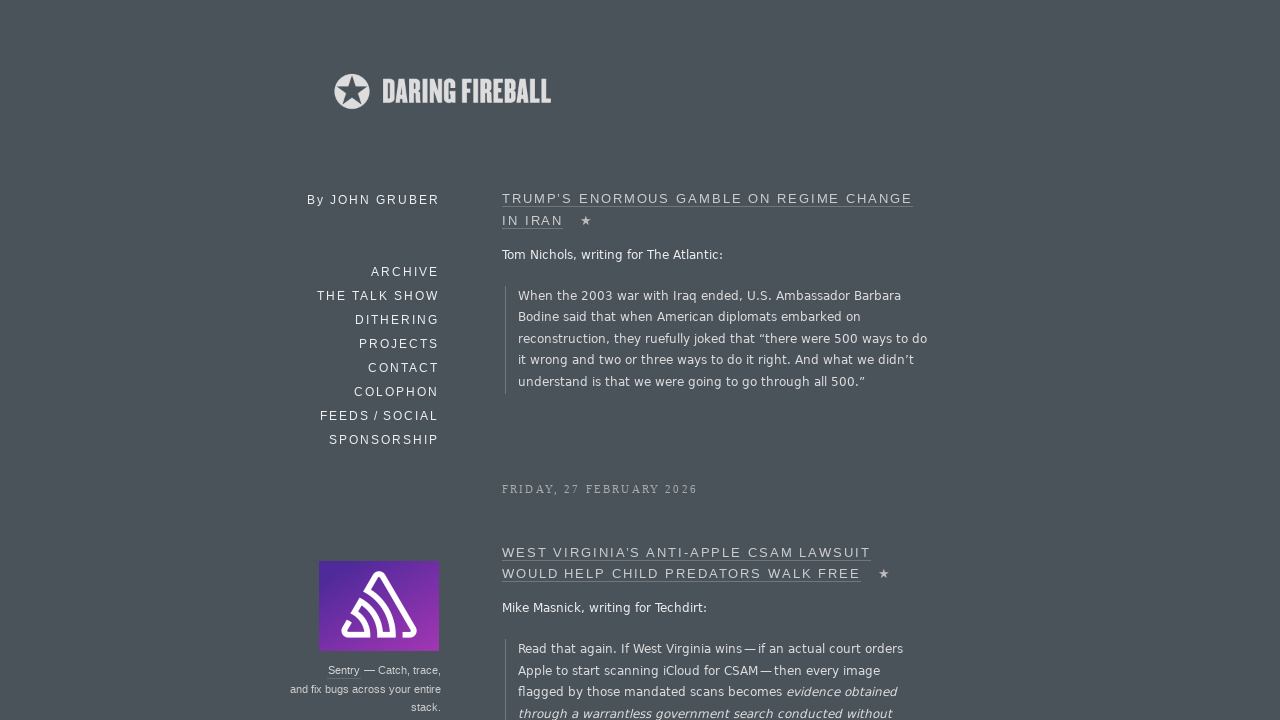

Calculated page source length
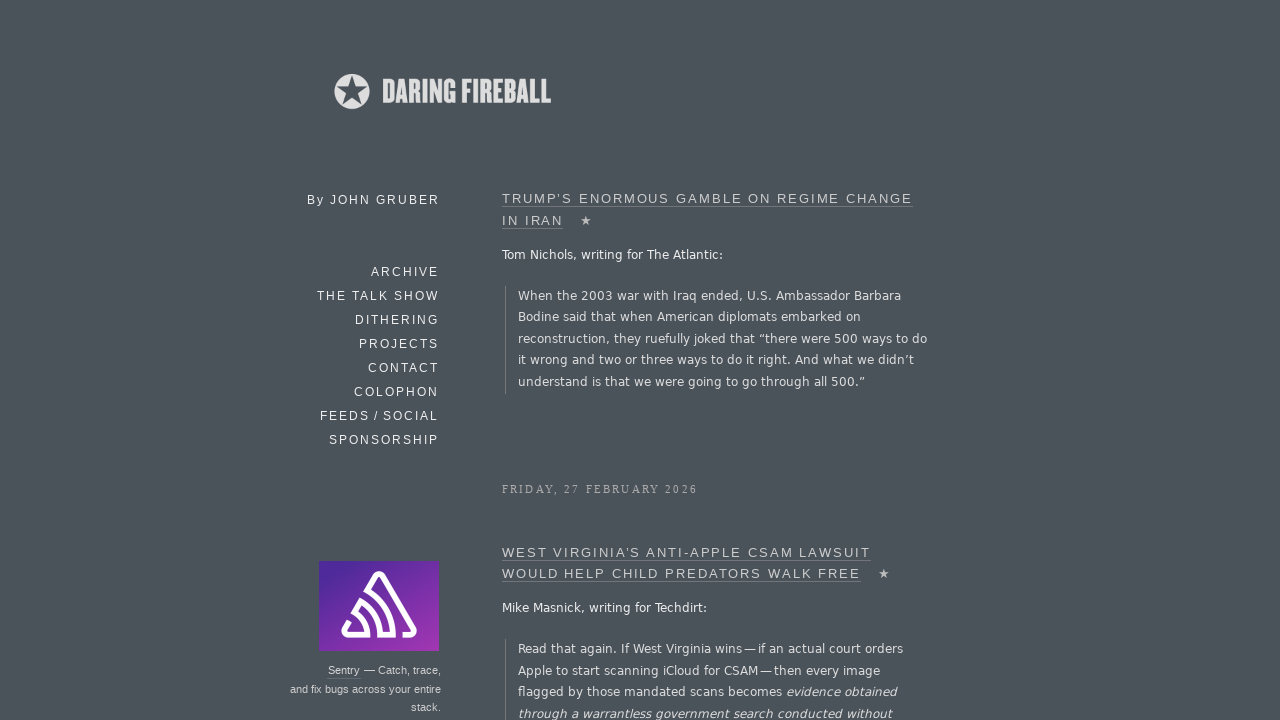

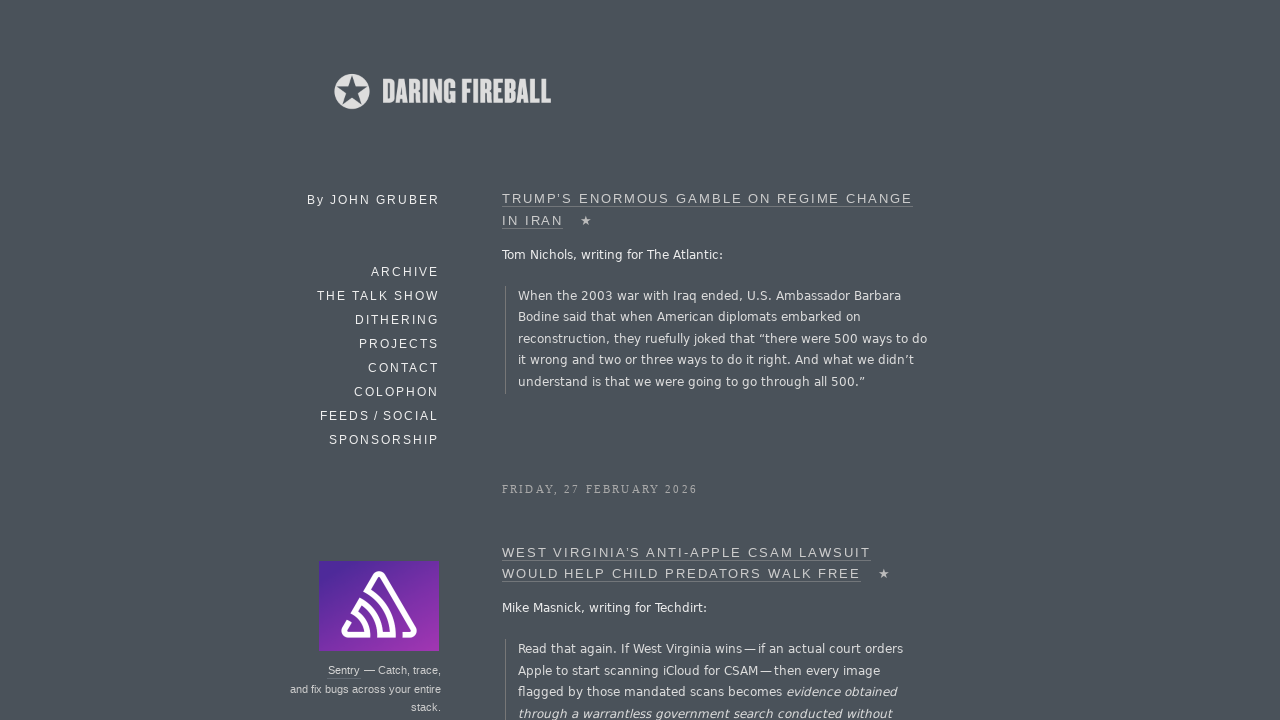